Tests JavaScript alert handling by clicking the JavaScript Alerts link, triggering a JS alert, accepting it, and verifying the success message is displayed.

Starting URL: https://the-internet.herokuapp.com/

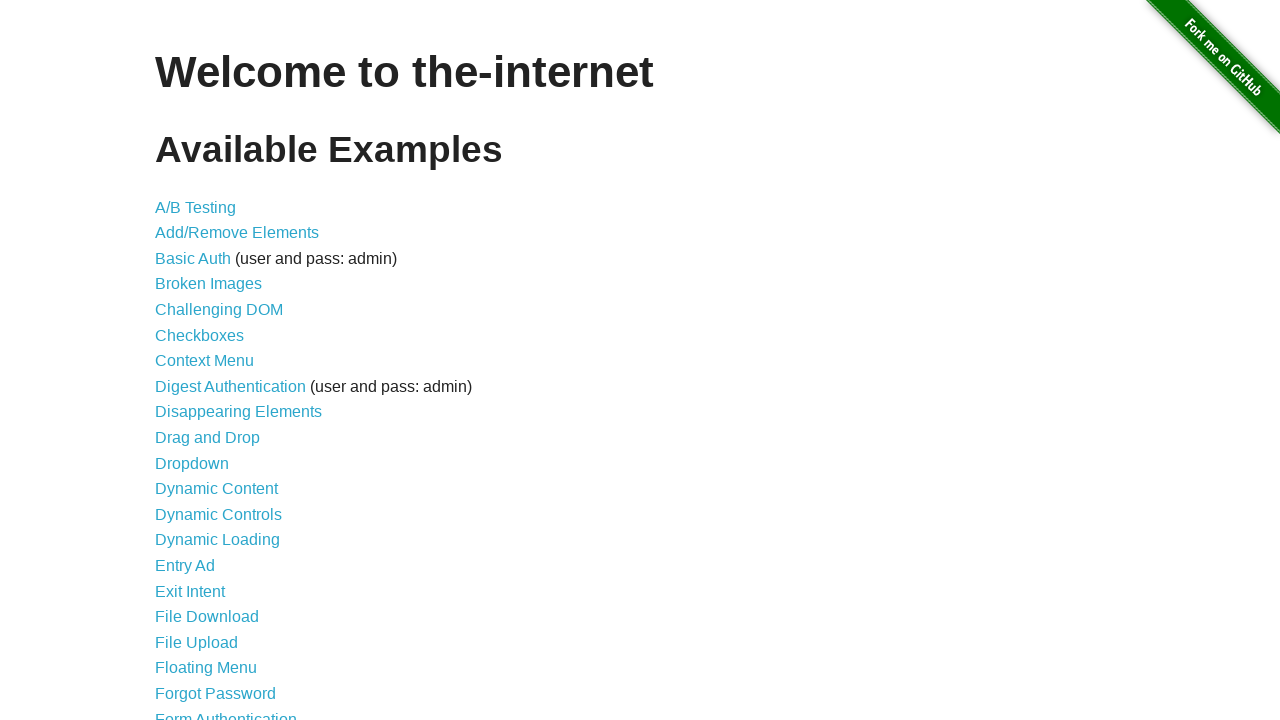

Clicked JavaScript Alerts link at (214, 361) on a:has-text('JavaScript Alerts')
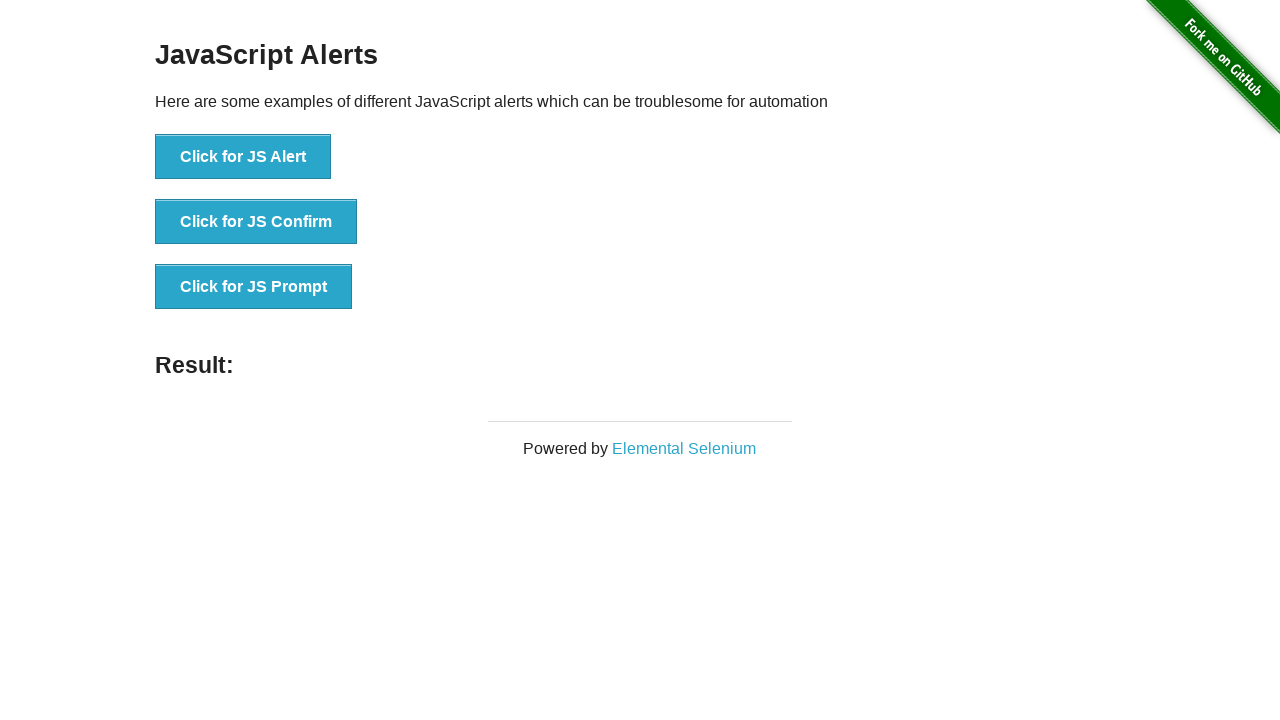

Set up dialog handler to accept alert
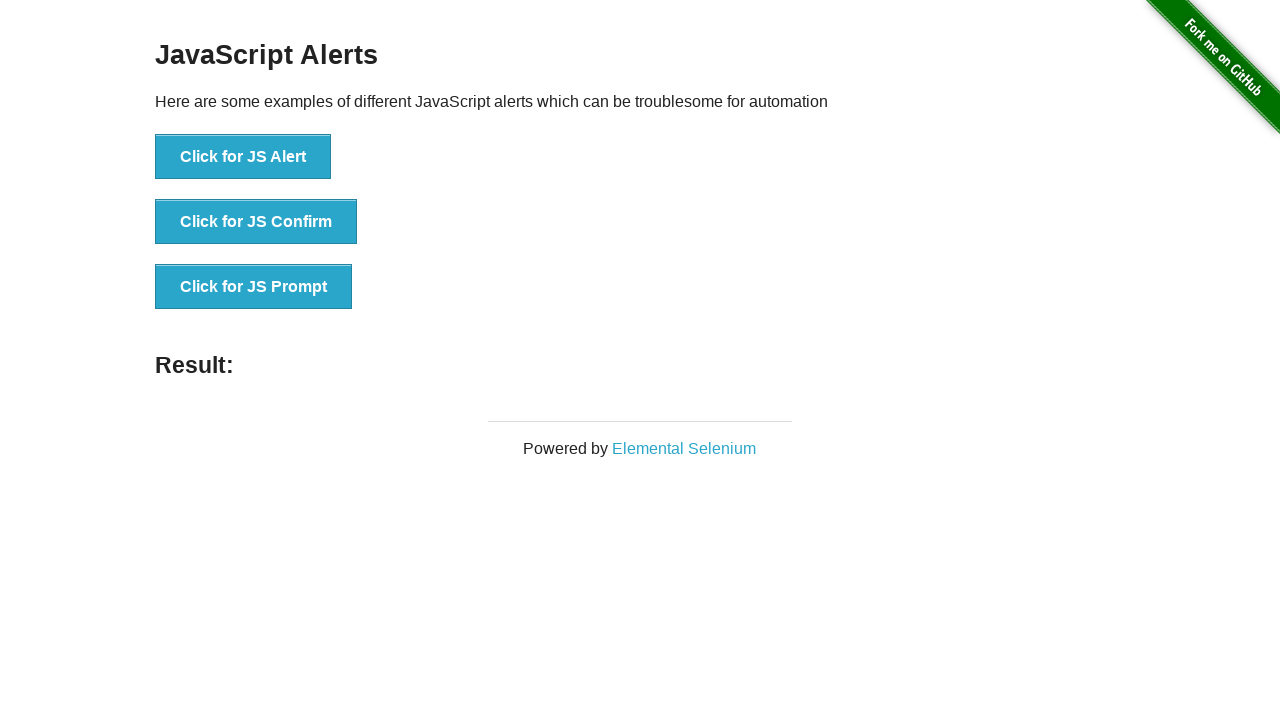

Clicked button to trigger JavaScript alert at (243, 157) on button[onclick='jsAlert()']
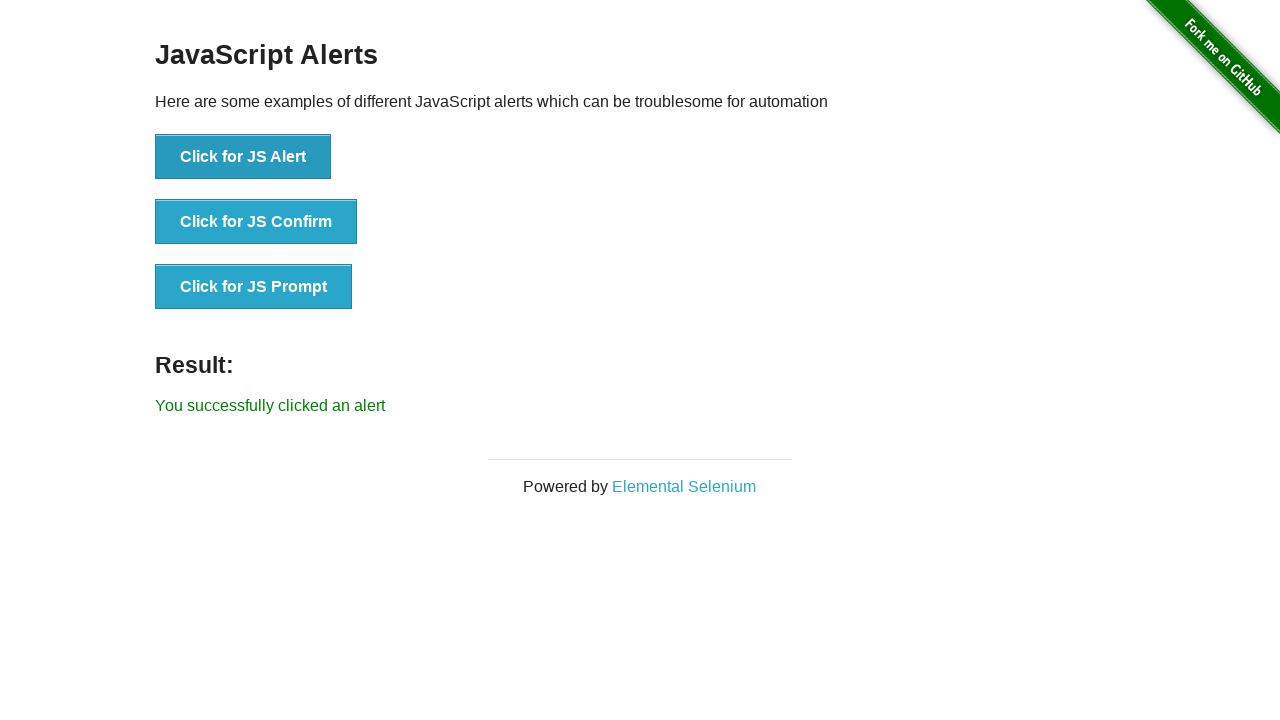

Verified success message is displayed after accepting alert
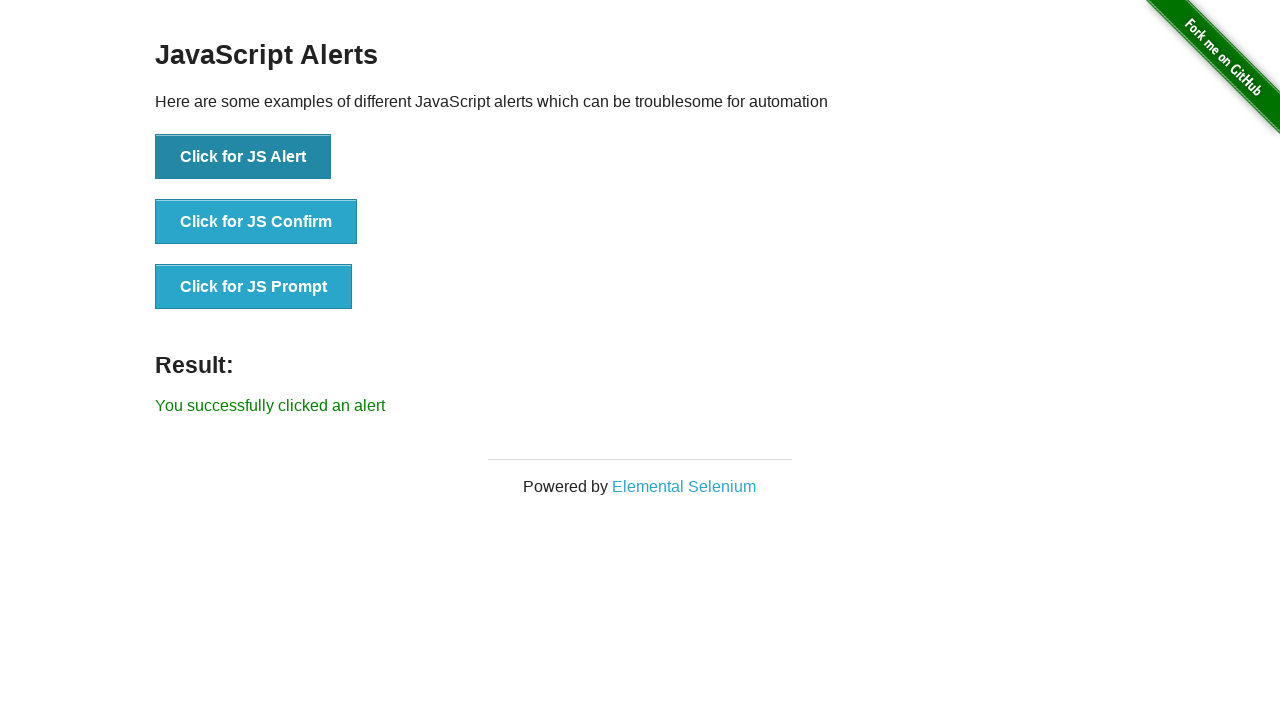

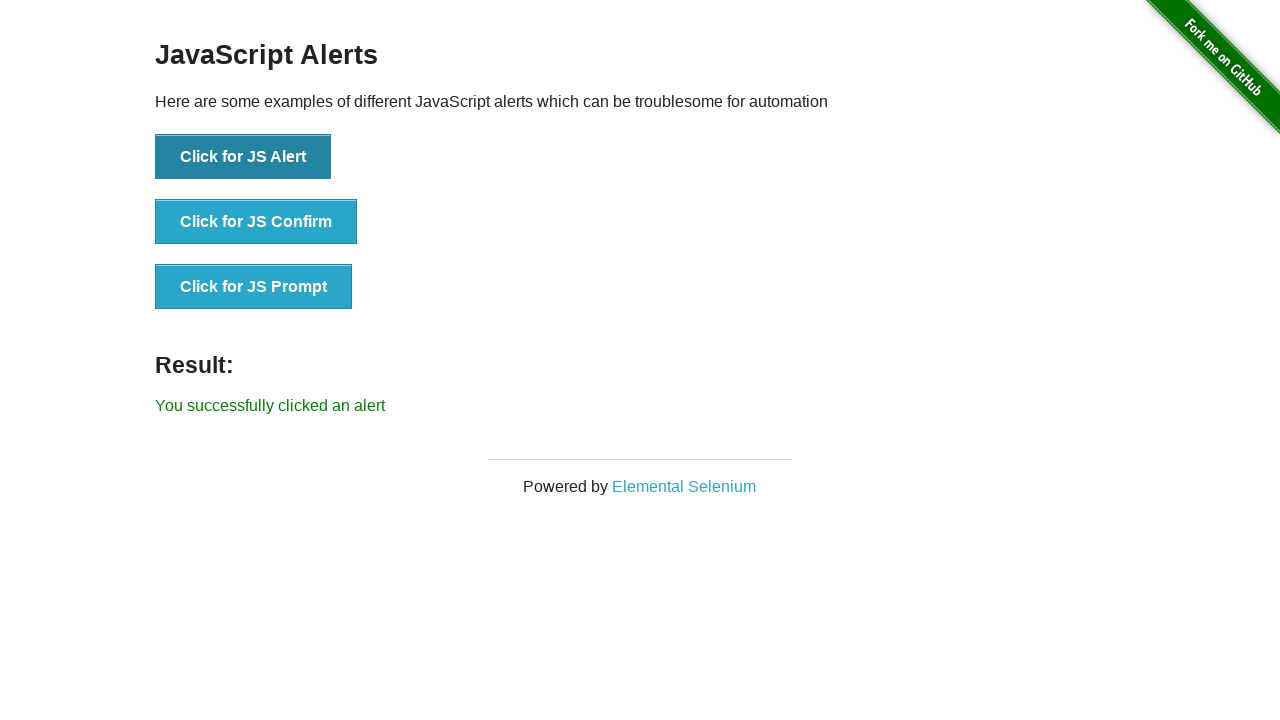